Tests a simple notes application by filling in a note title and details, then clicking the add button to create a new note.

Starting URL: https://testpages.eviltester.com/styled/apps/notes/simplenotes.html

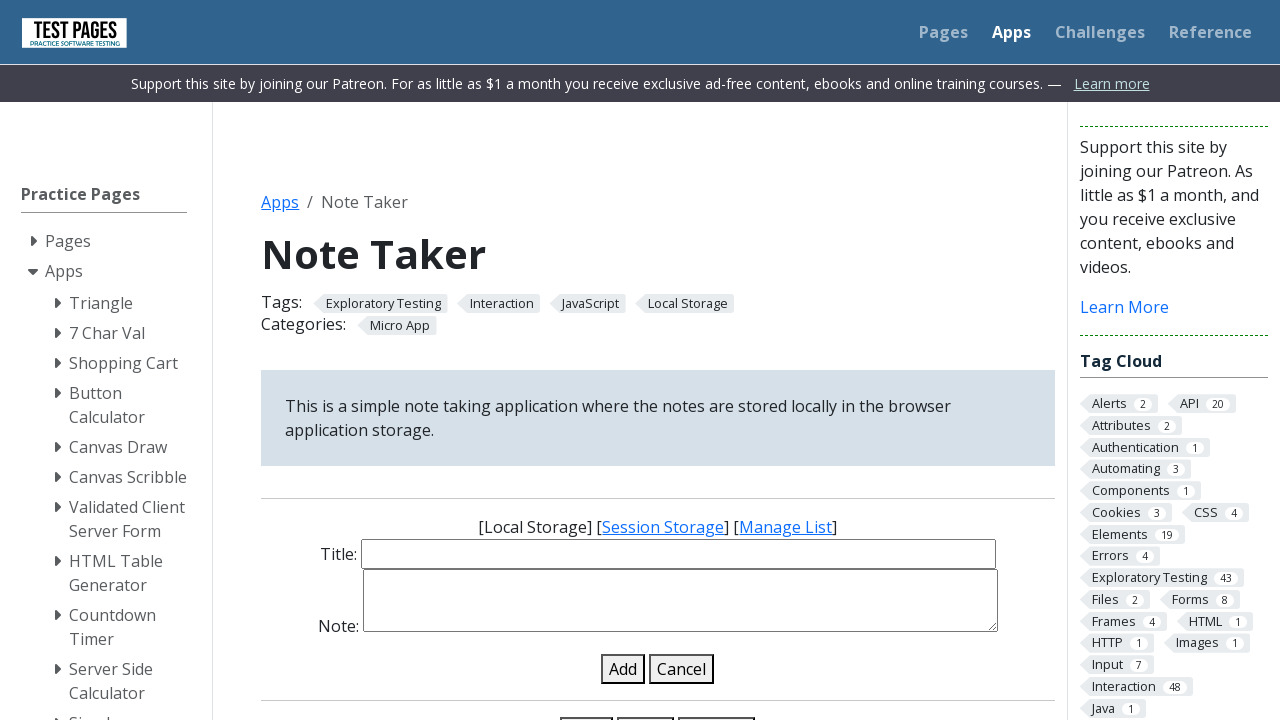

Navigated to notes application
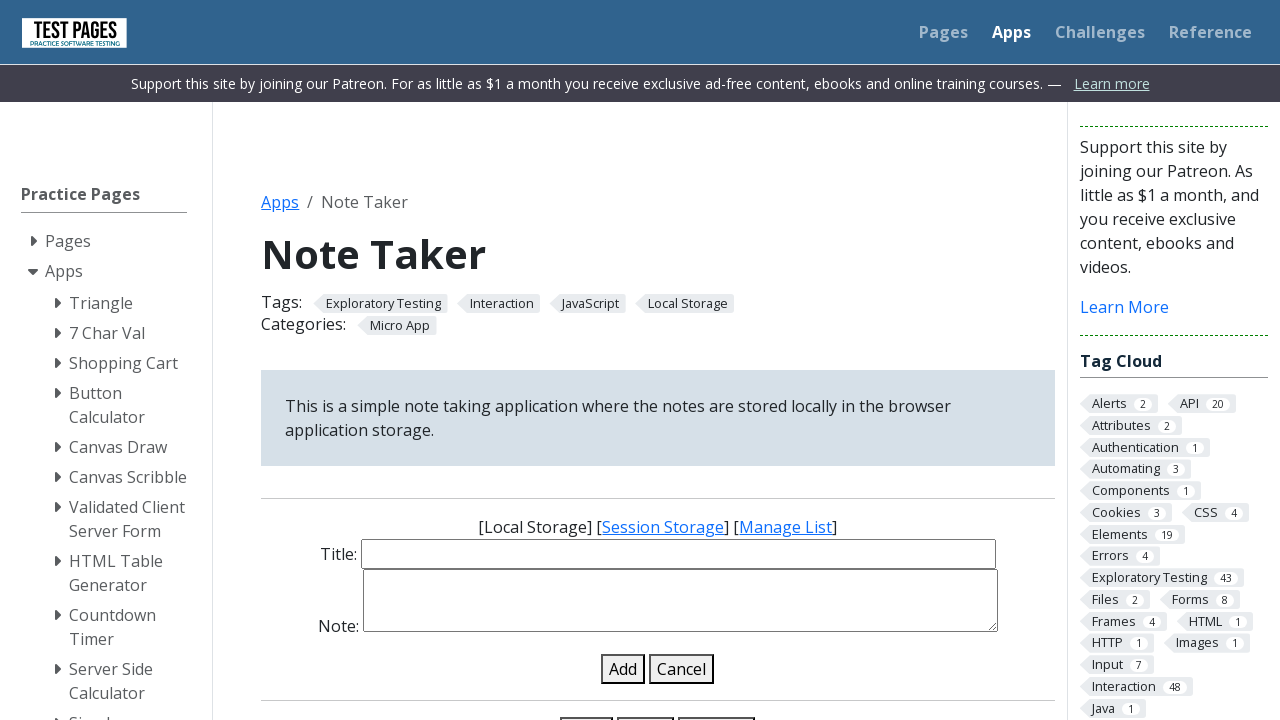

Filled note title field with 'abc' on #note-title-input
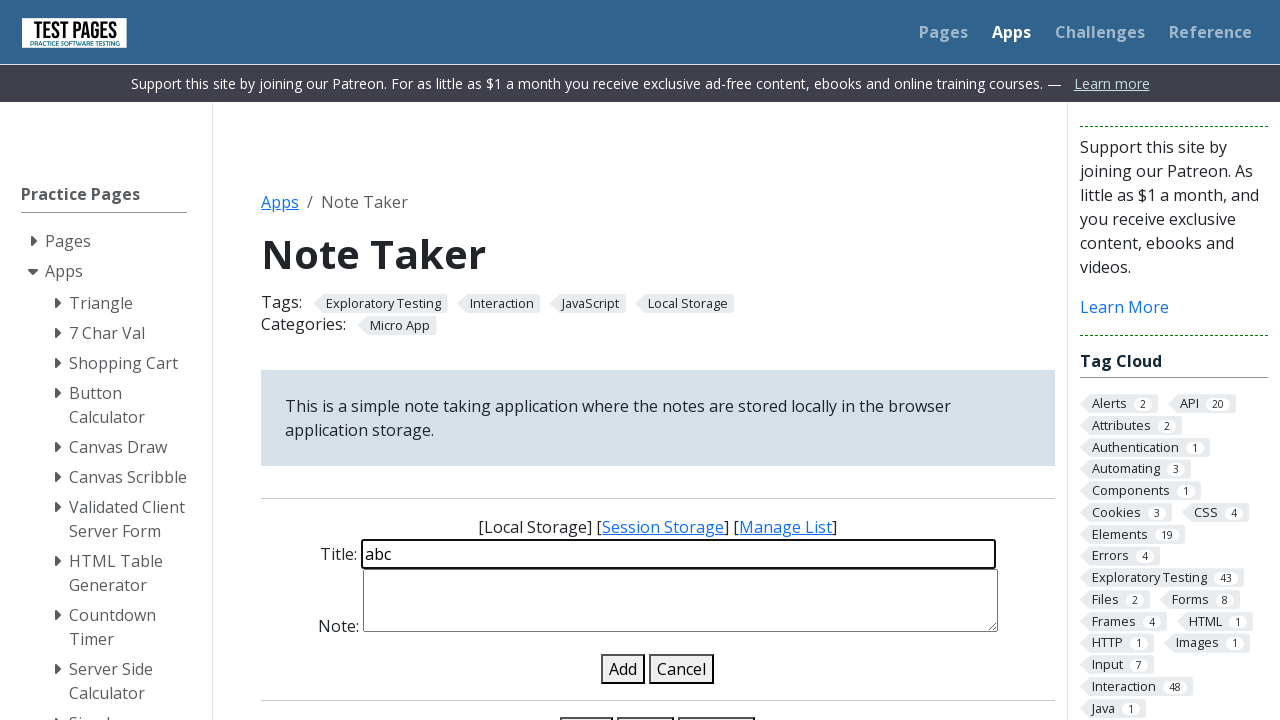

Filled note details field with 'xyz' on #note-details-input
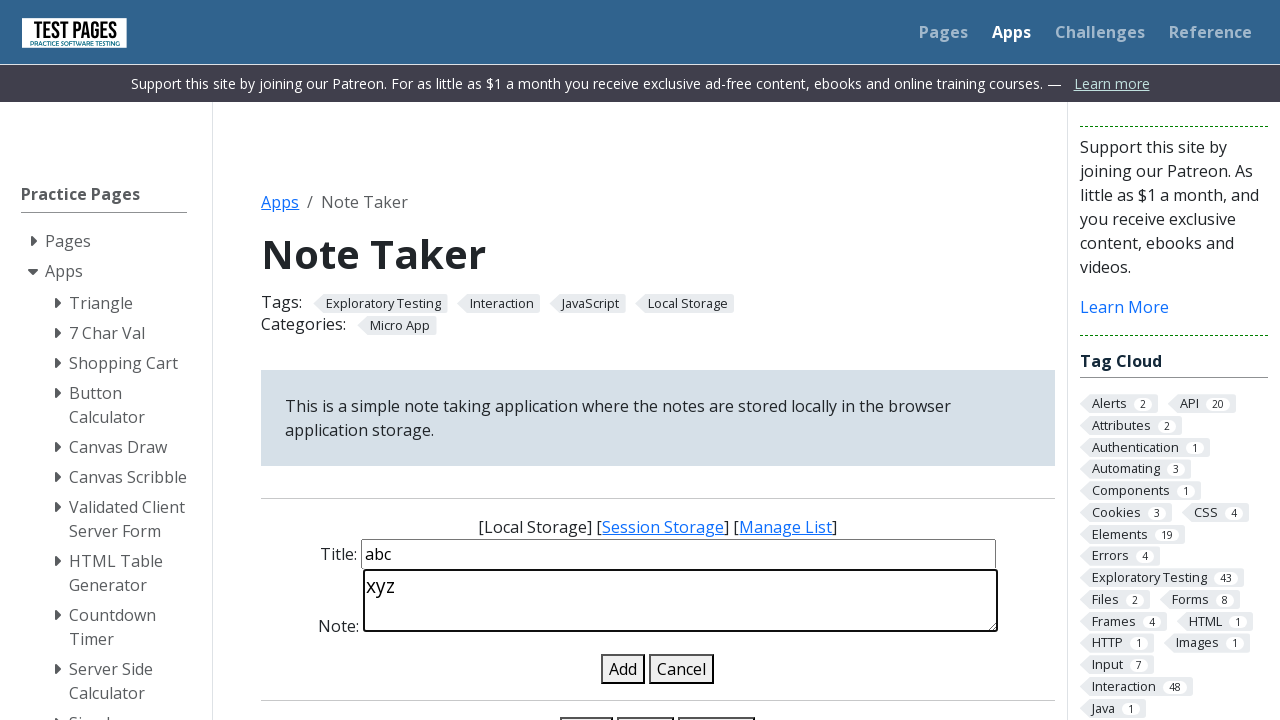

Clicked add note button to create new note at (623, 669) on #add-note
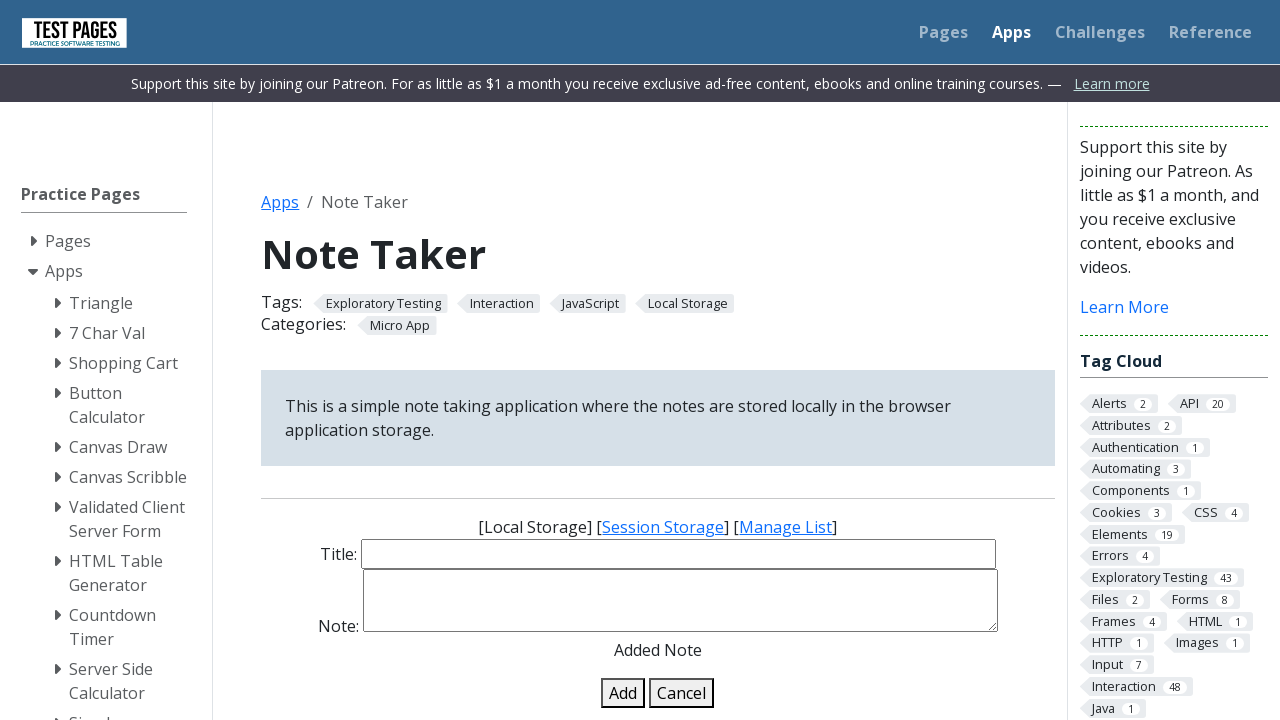

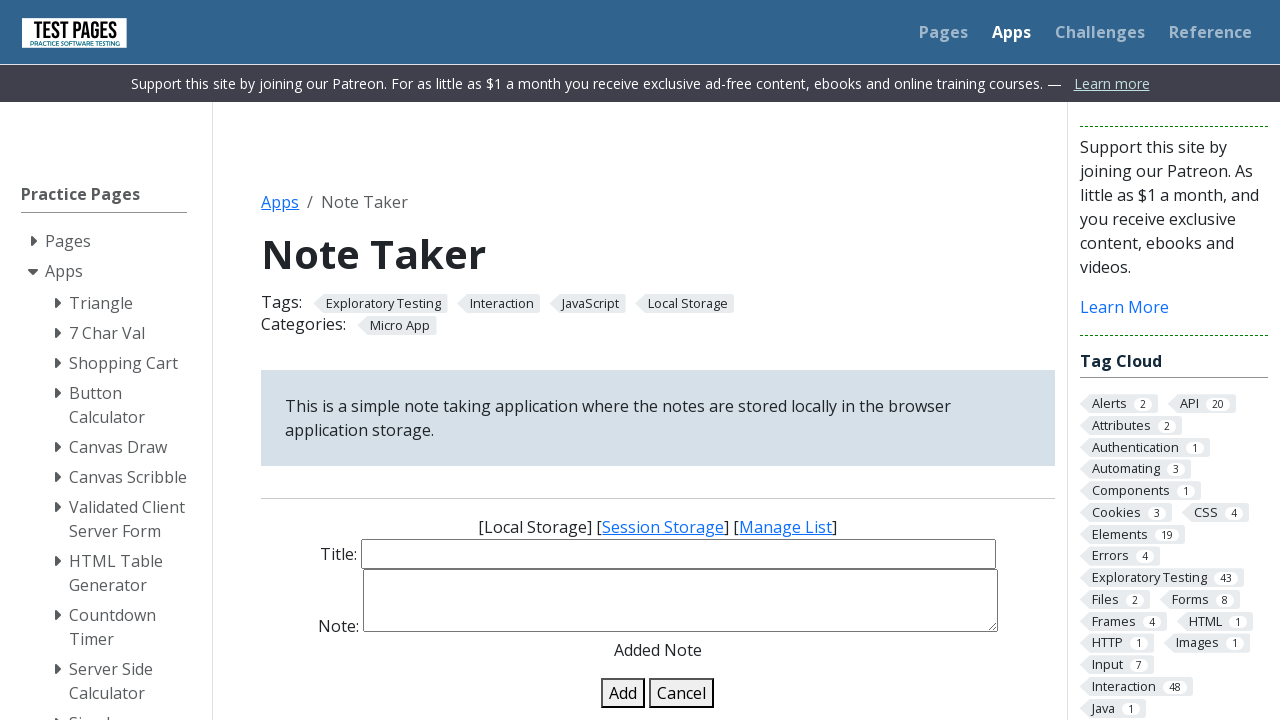